Opens the DS Portal App website and clicks the Get Started button to navigate to the main application

Starting URL: https://dsportalapp.herokuapp.com/

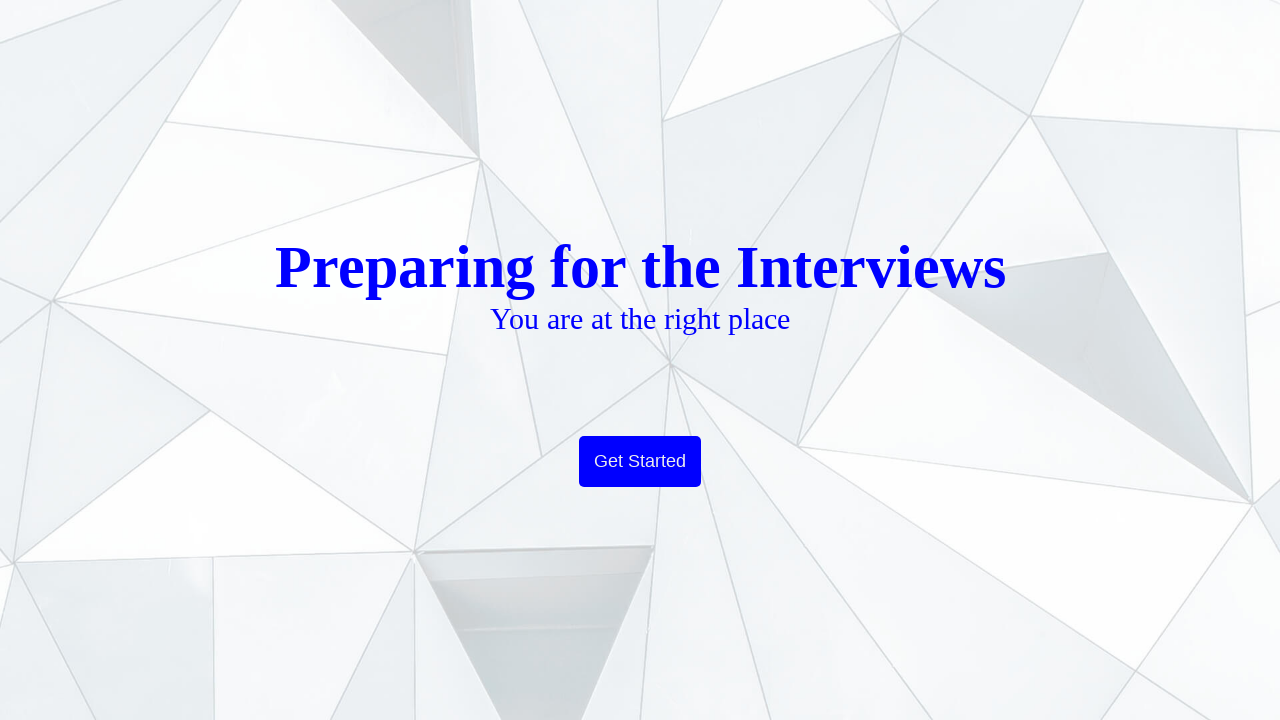

Navigated to DS Portal App website
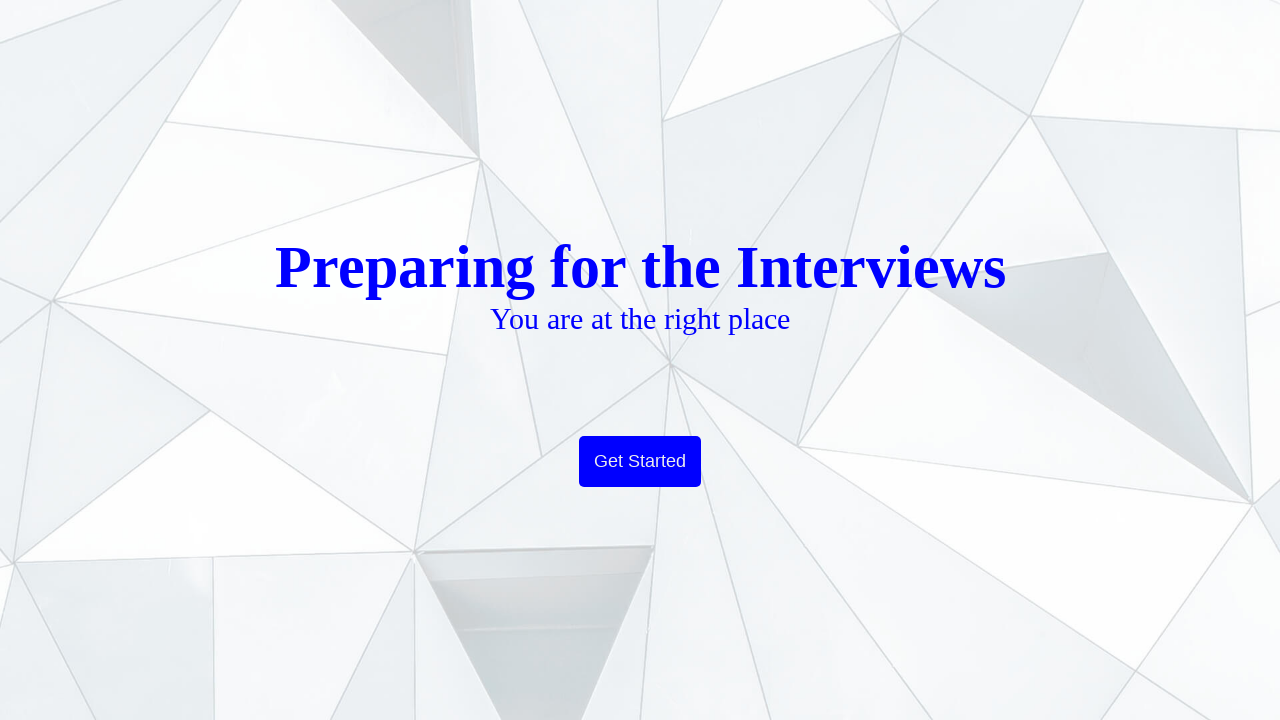

Clicked the Get Started button to navigate to main application at (640, 462) on text=Get Started
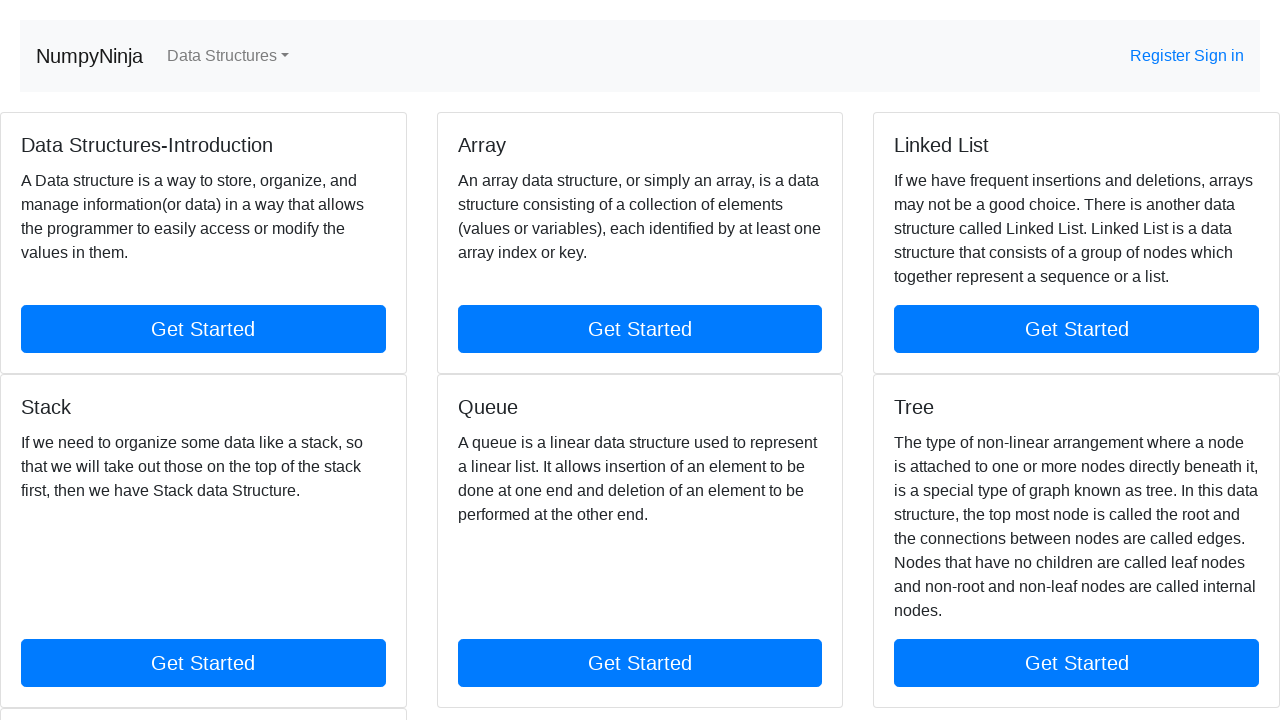

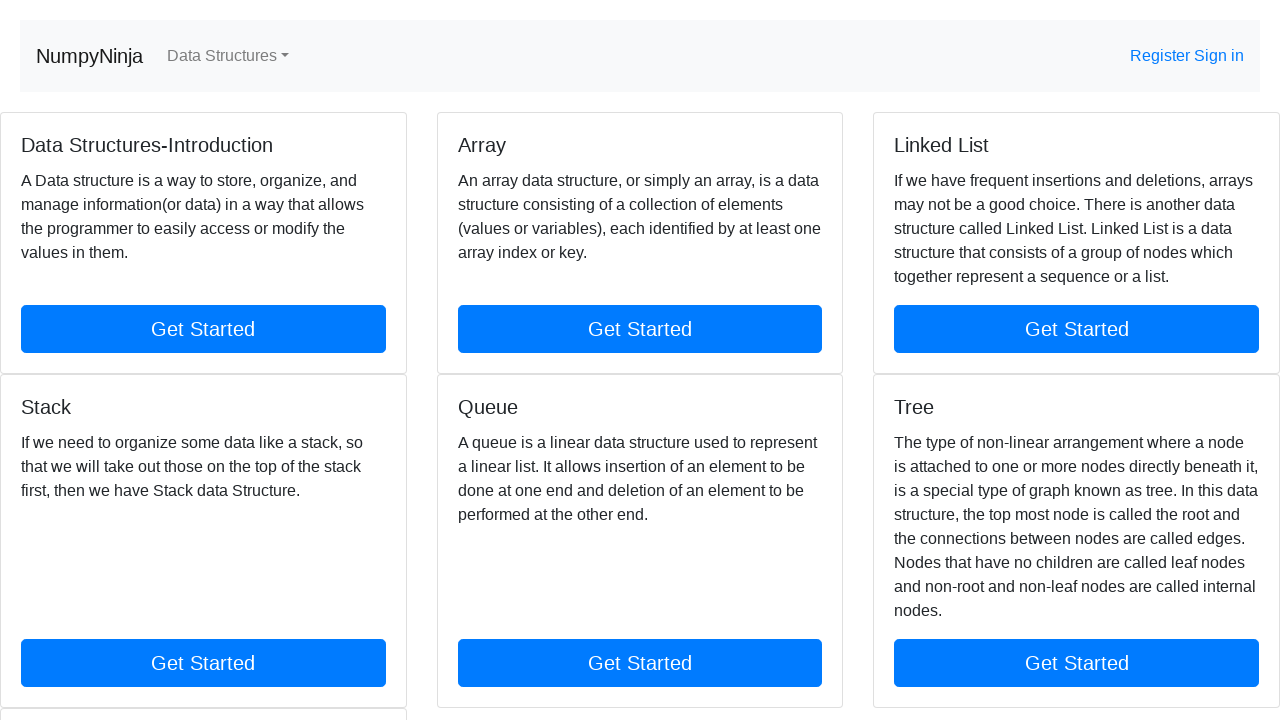